Navigates to a practice automation page and interacts with a table element to verify table structure and content

Starting URL: https://www.rahulshettyacademy.com/AutomationPractice/

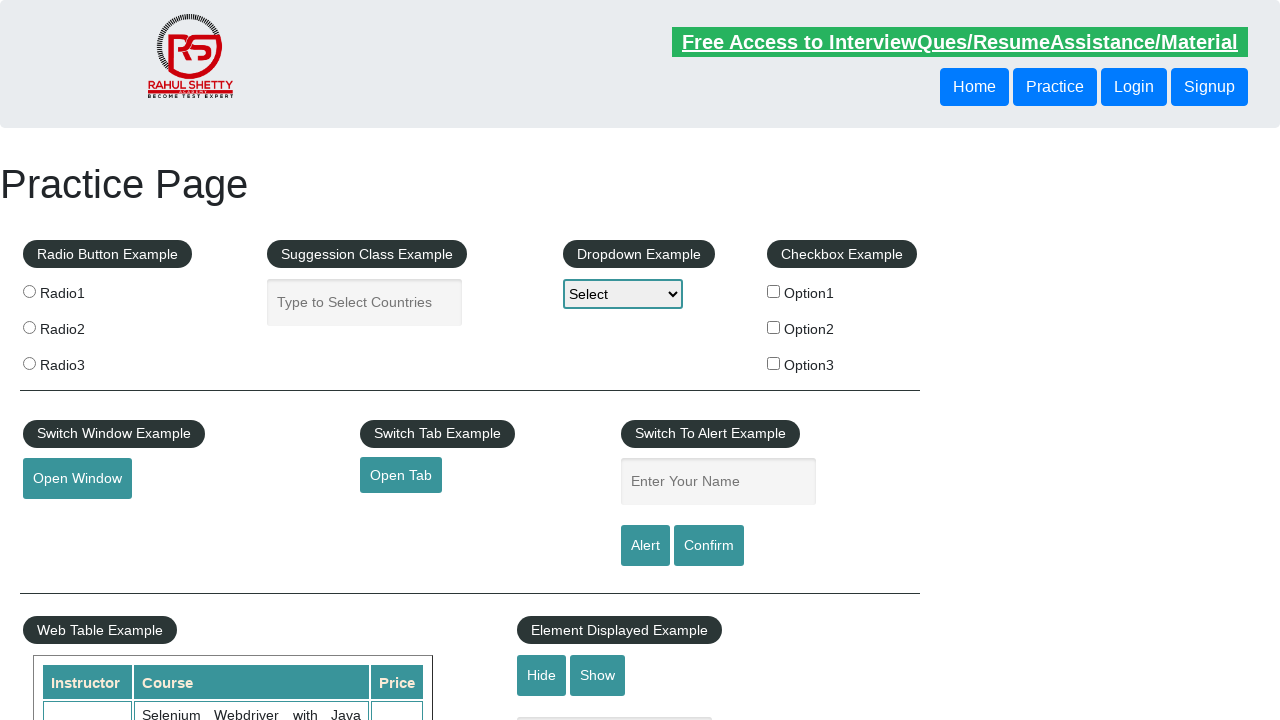

Waited for table element with ID 'product' to be present
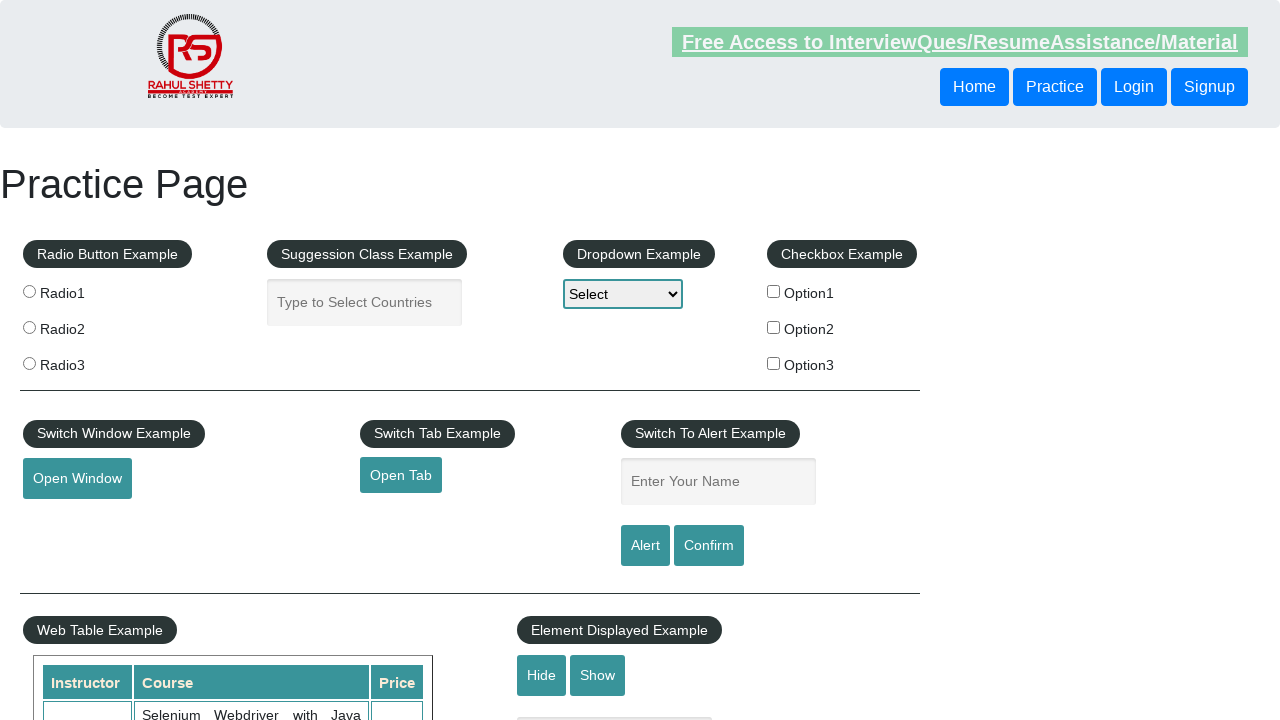

Located the product table element
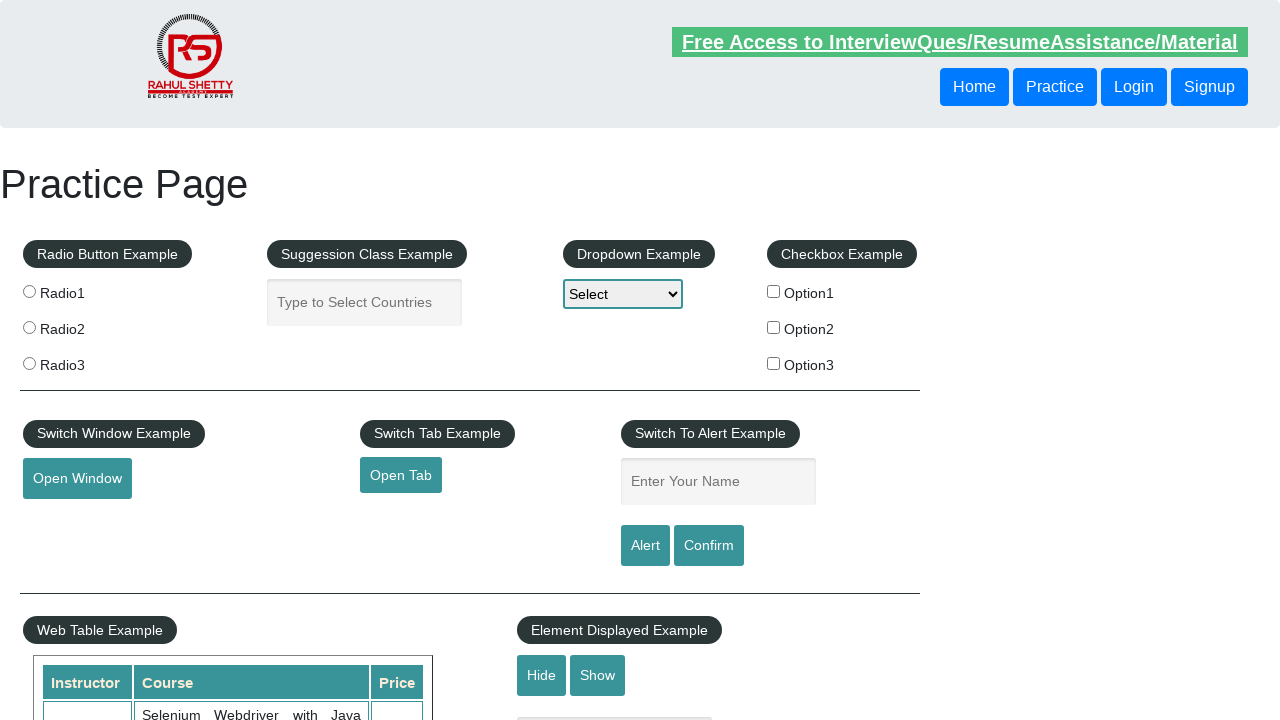

Retrieved all table rows - found 21 rows
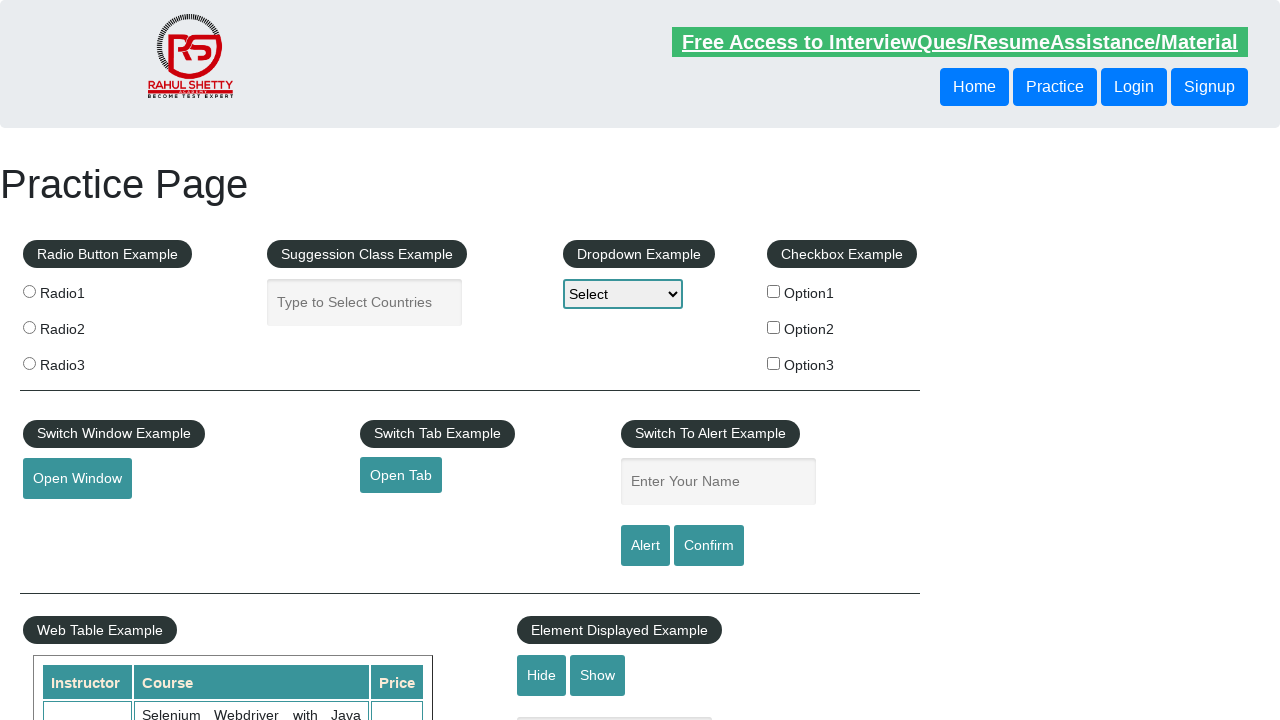

Located the first data row (index 1) in the table
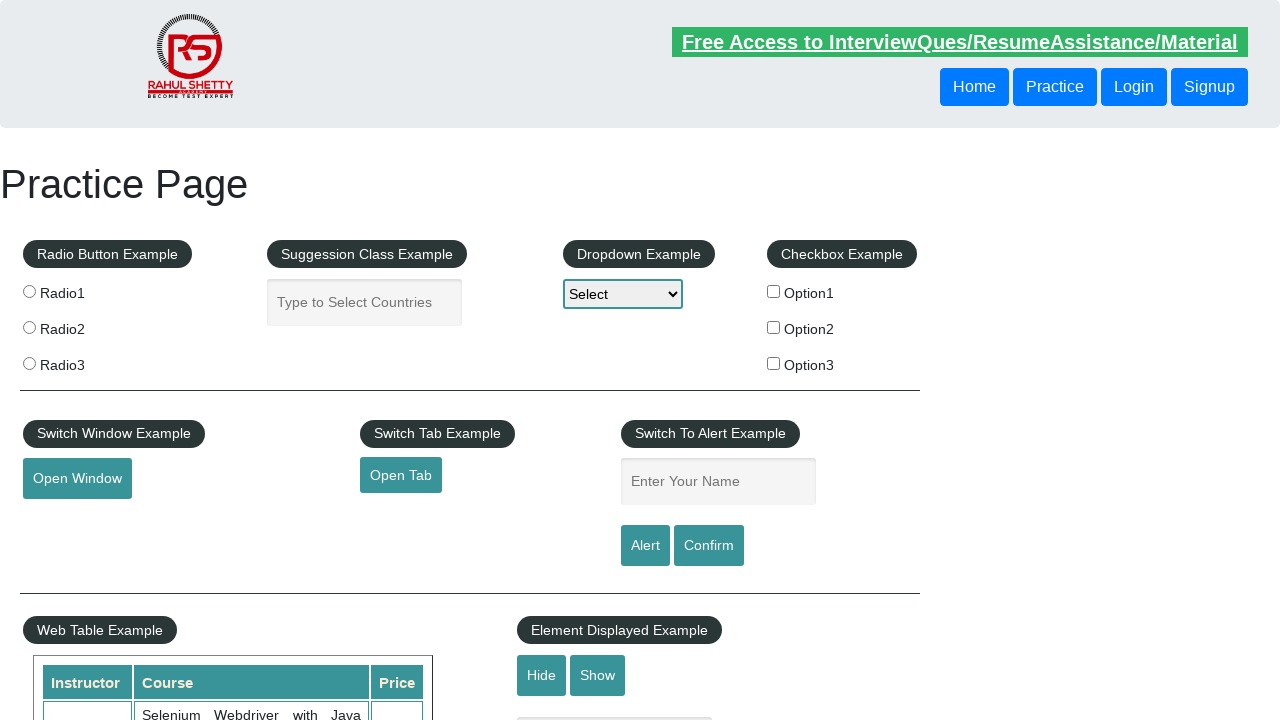

Retrieved all columns in first data row - found 3 columns
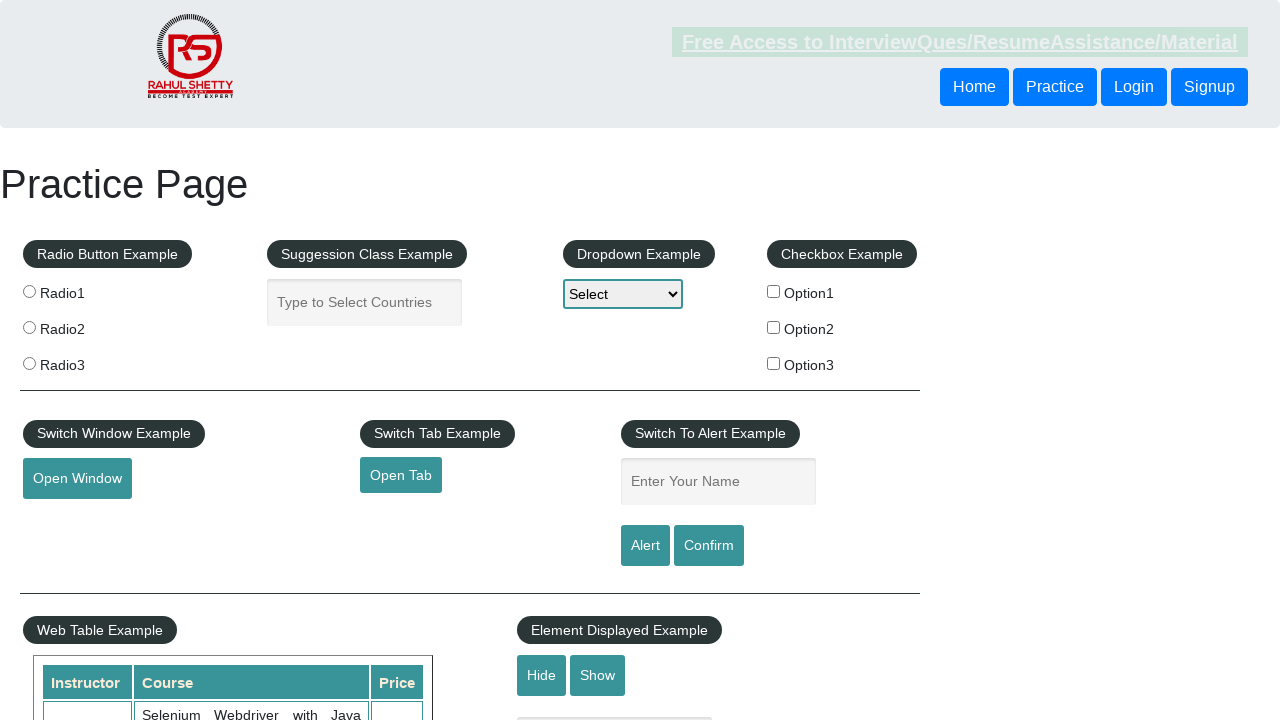

Located the second data row (index 2) in the table
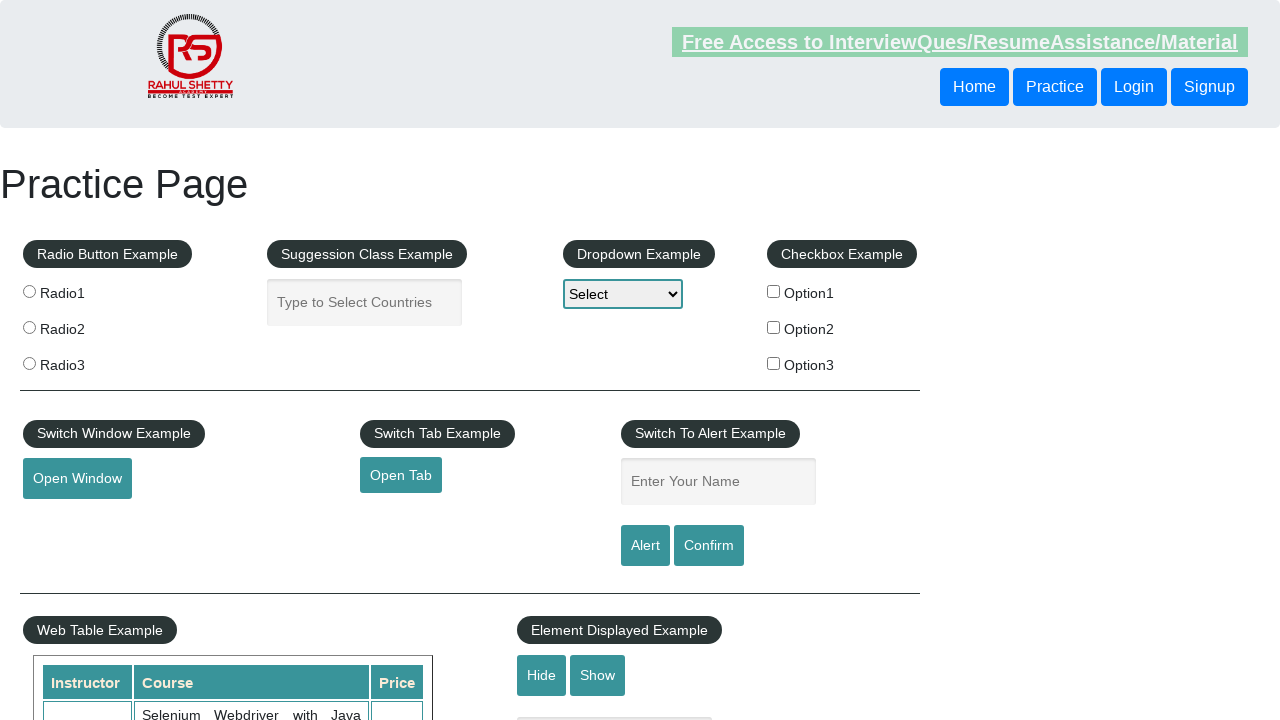

Retrieved all columns in second data row - found 3 columns
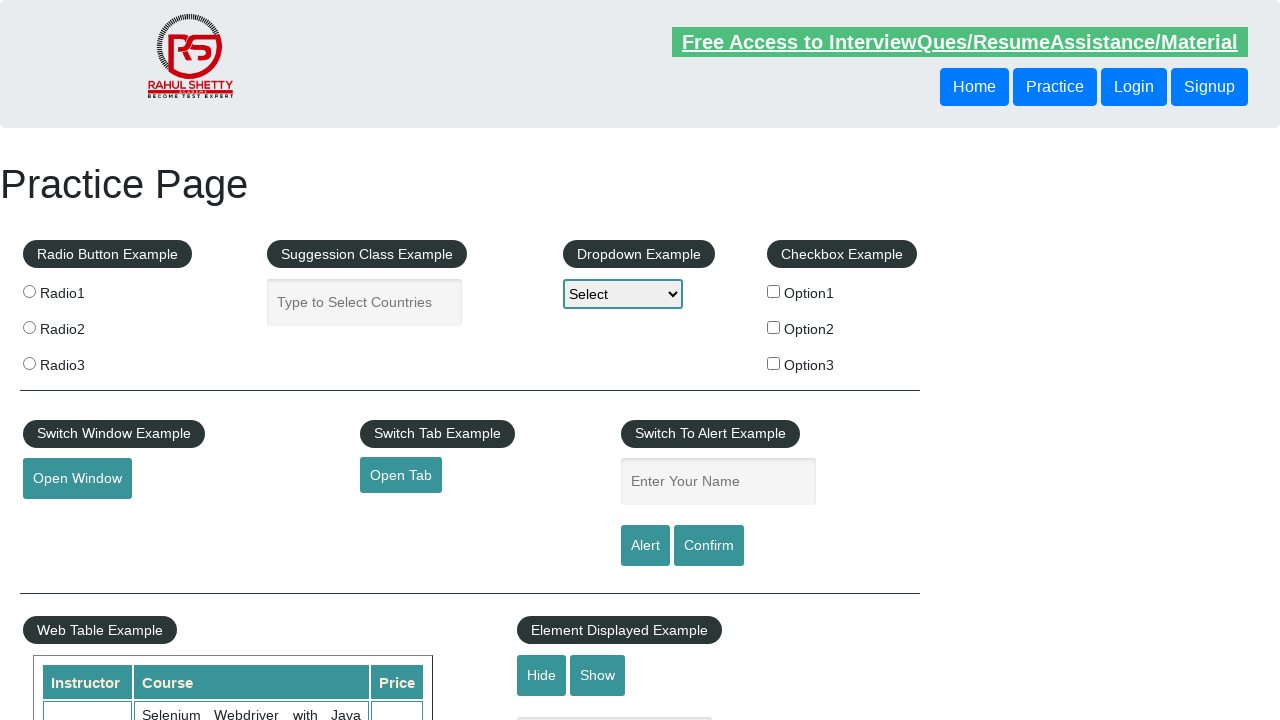

Verified that table contains rows (assertion passed)
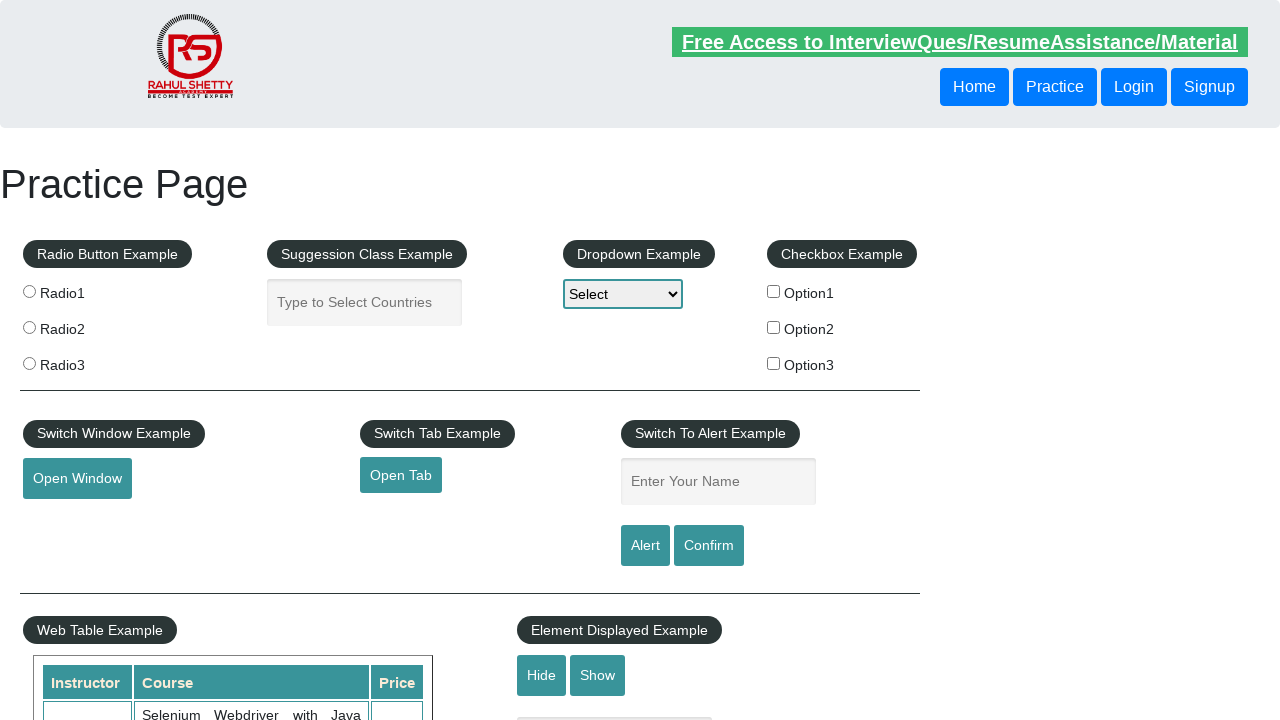

Verified that first data row contains columns (assertion passed)
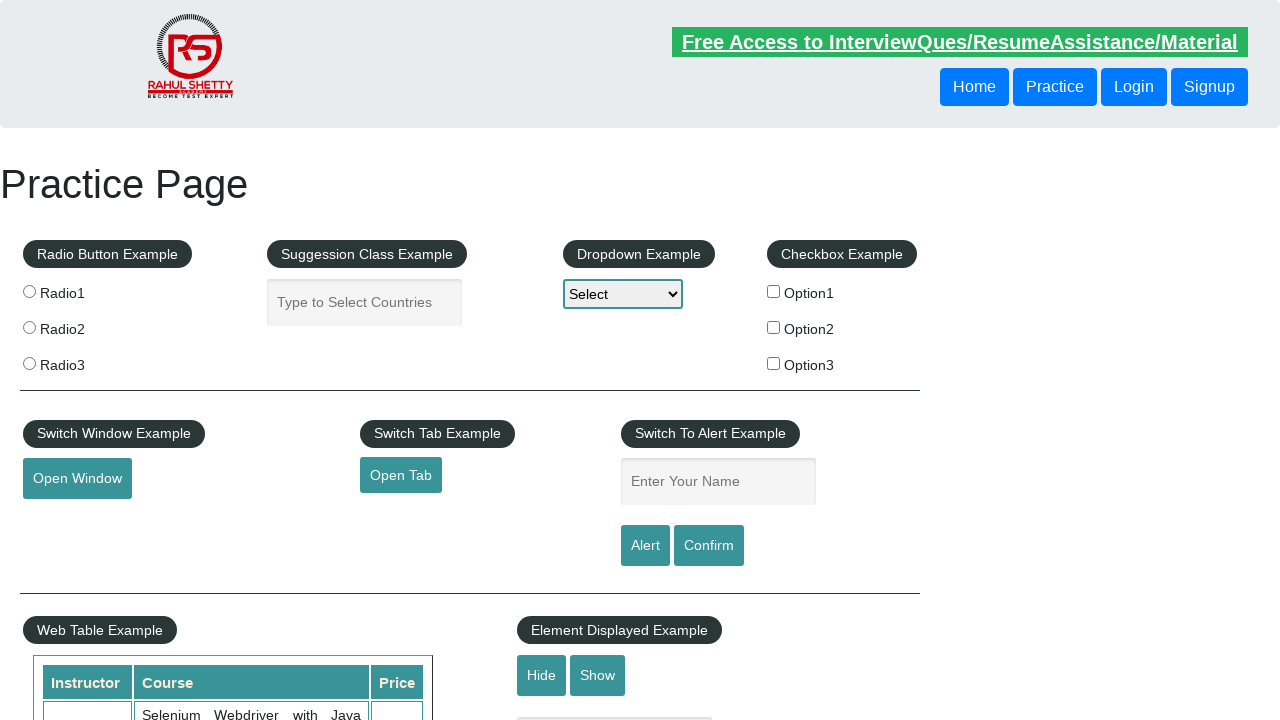

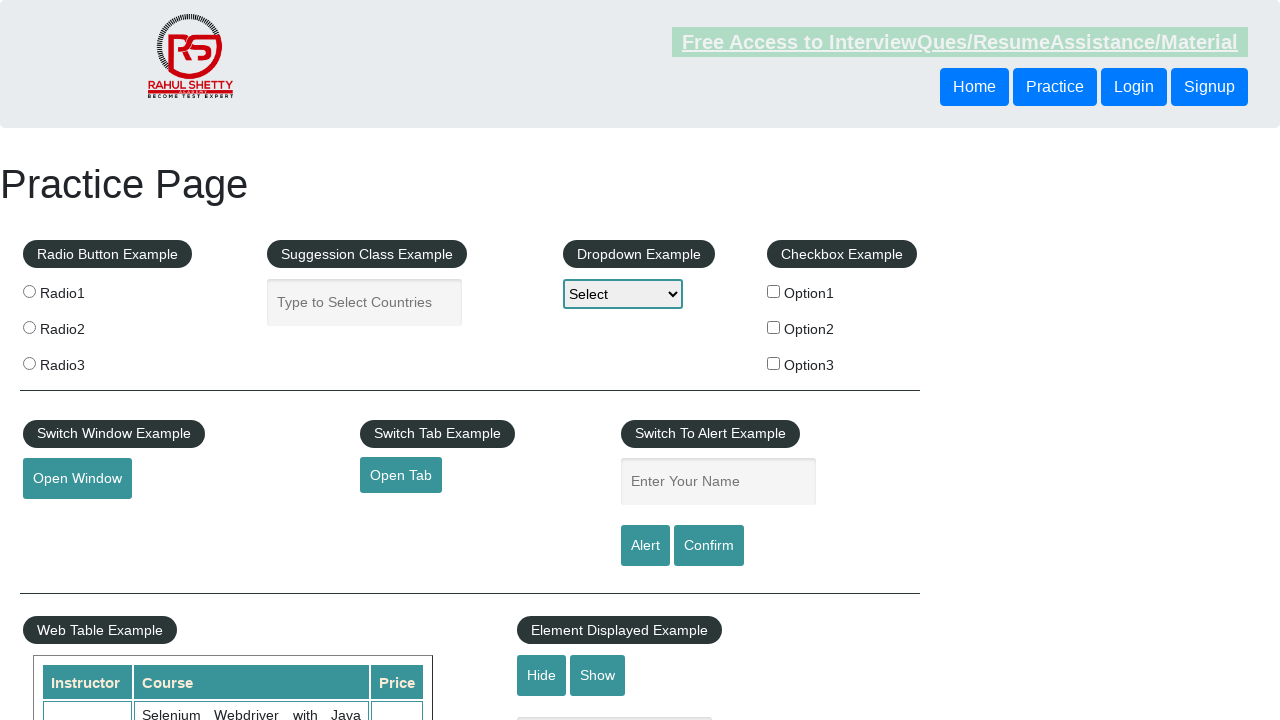